Tests clicking the Login button on the Sauce Demo homepage without entering credentials

Starting URL: https://www.saucedemo.com/

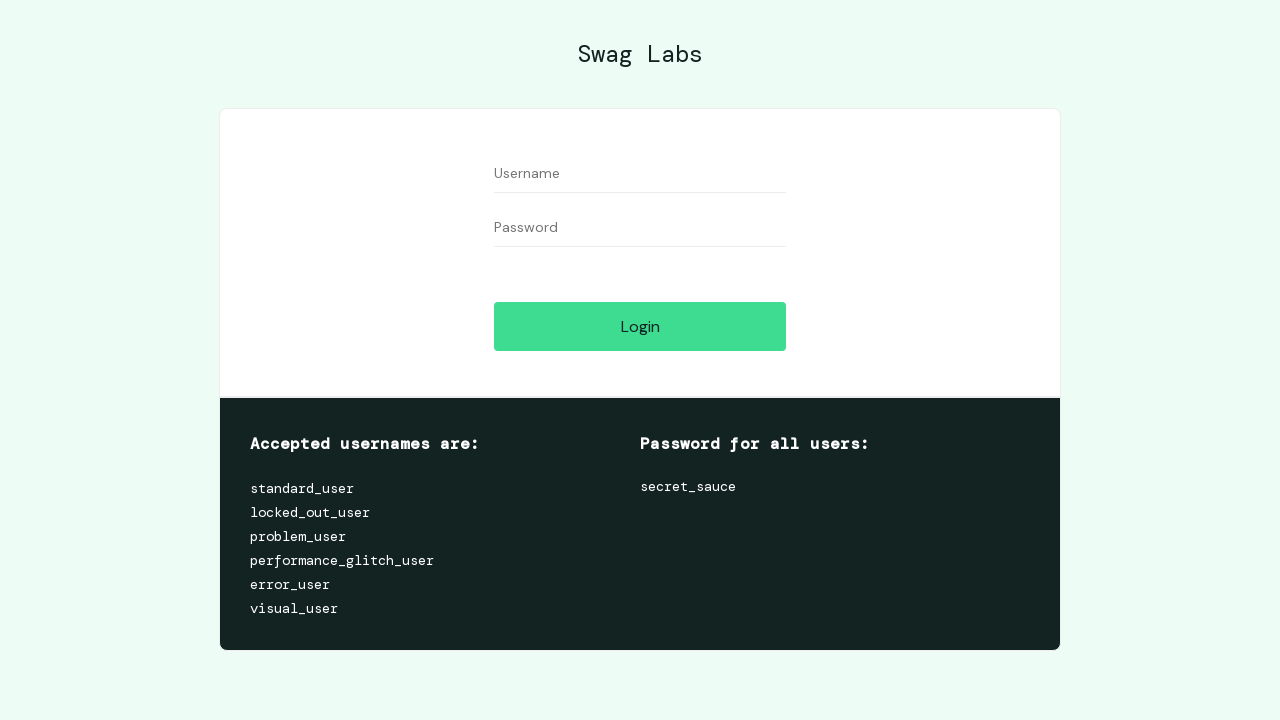

Navigated to Sauce Demo homepage
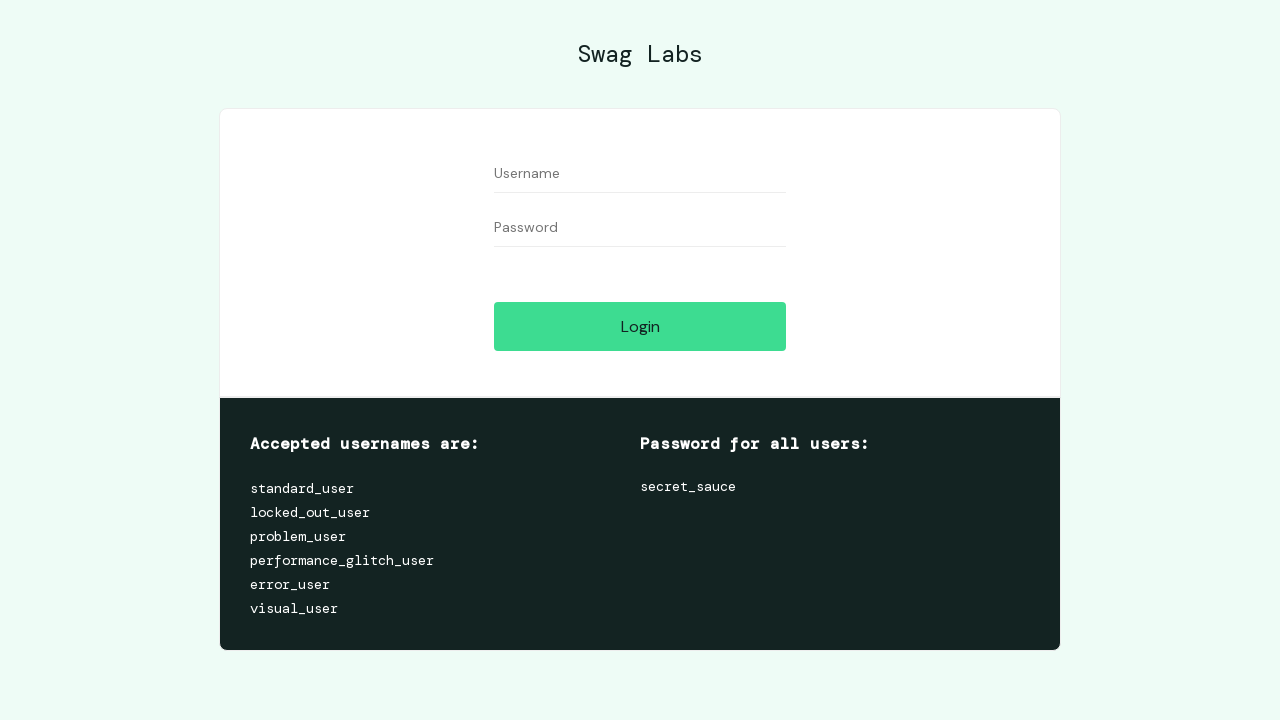

Clicked the Login button without entering credentials at (640, 326) on internal:role=button[name="Login"i]
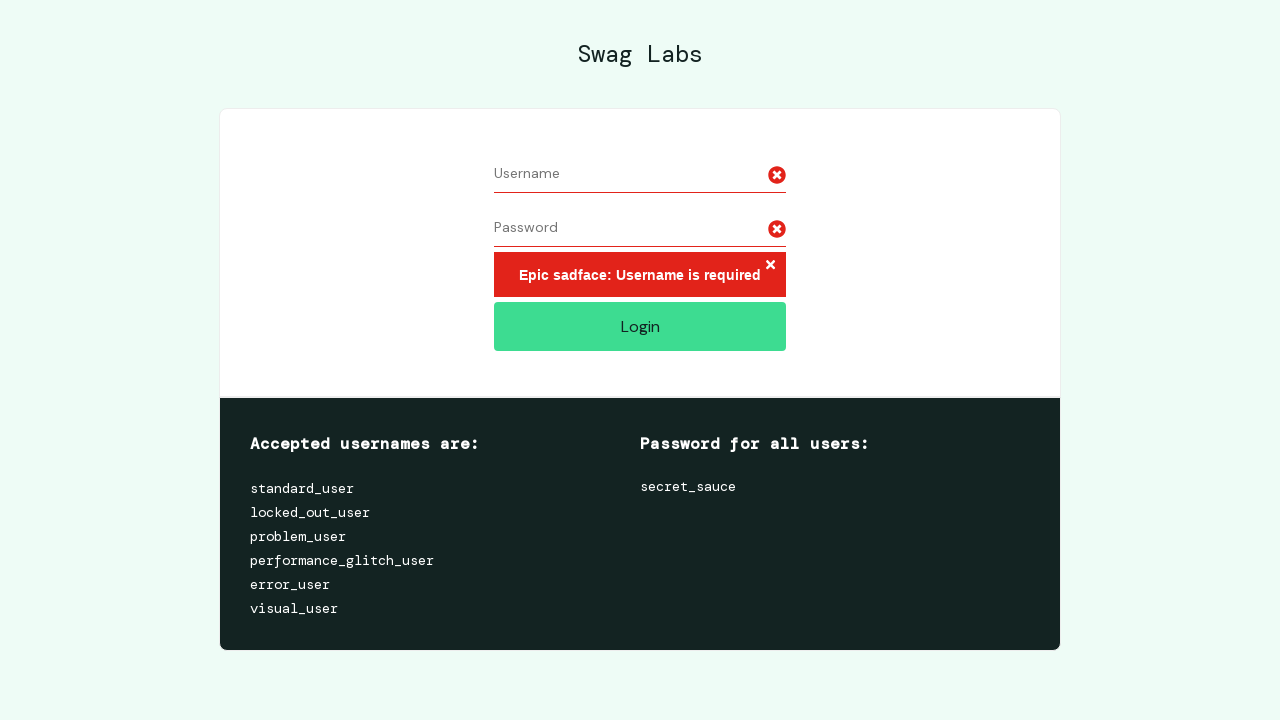

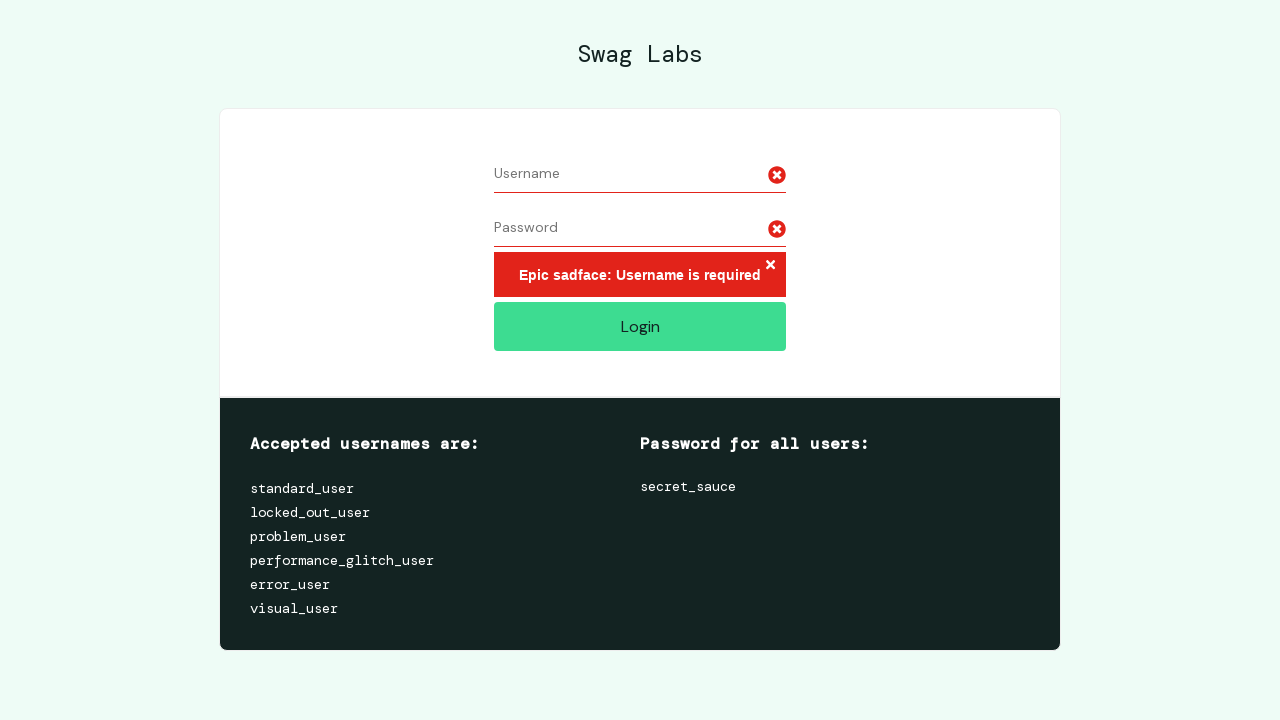